Navigates to the Challenging DOM page and verifies that the side buttons are present with expected text values

Starting URL: https://the-internet.herokuapp.com/

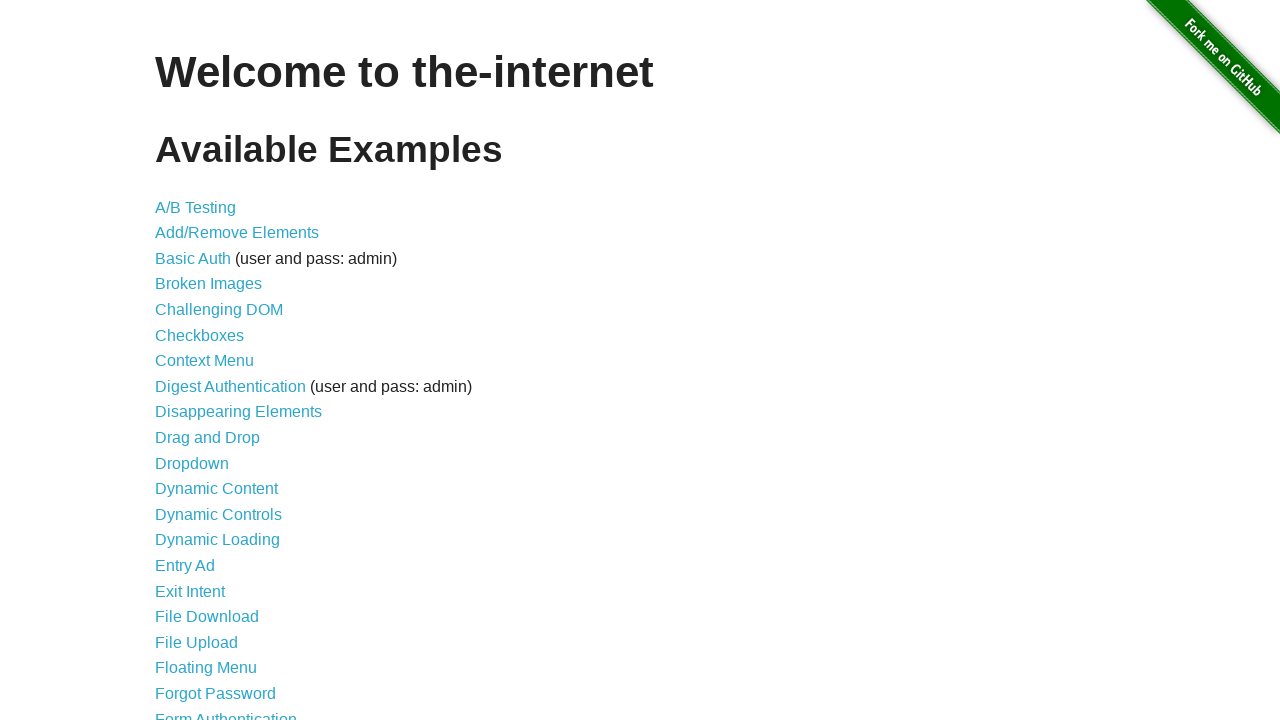

Clicked on Challenging DOM link at (219, 310) on xpath=//a[normalize-space()='Challenging DOM']
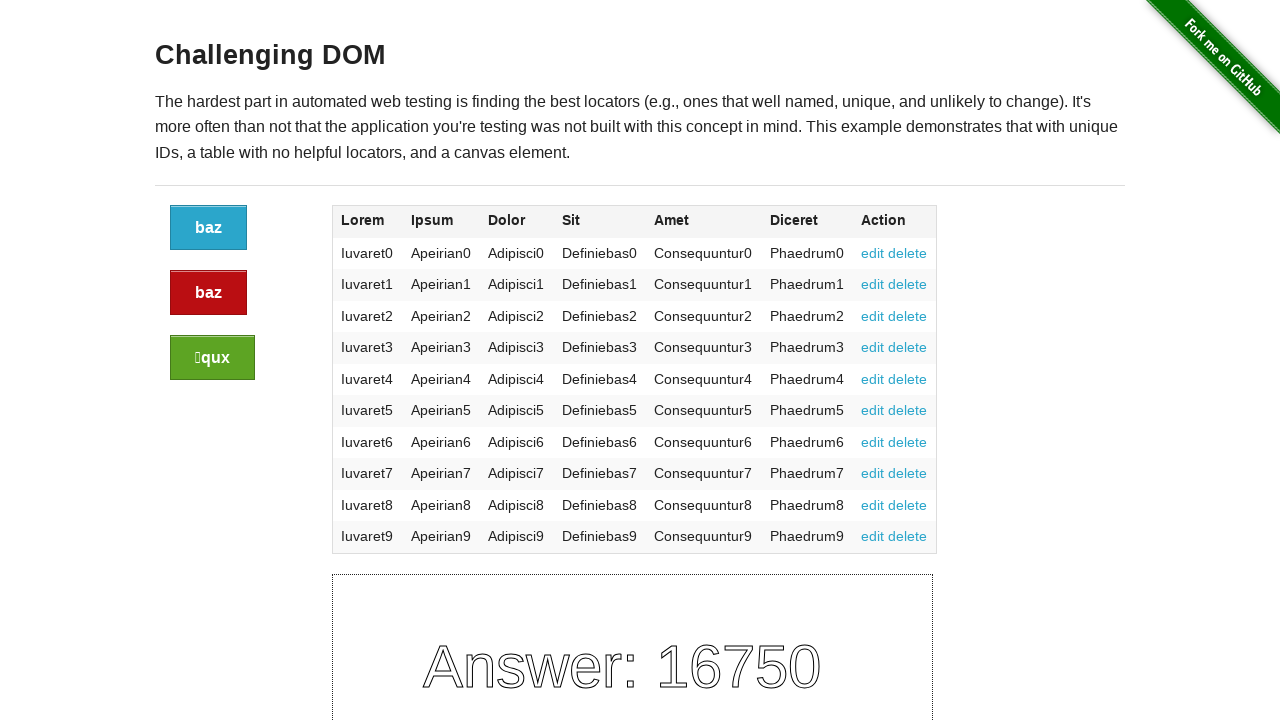

Page heading loaded
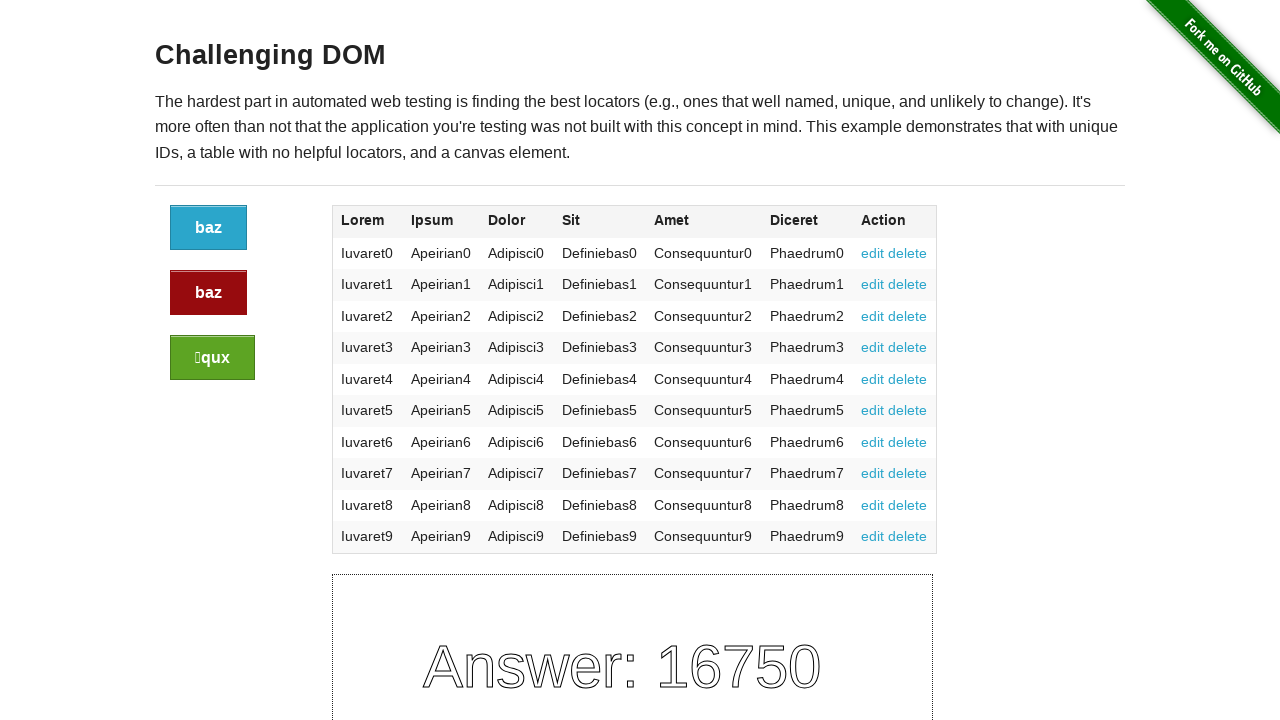

Side buttons became visible
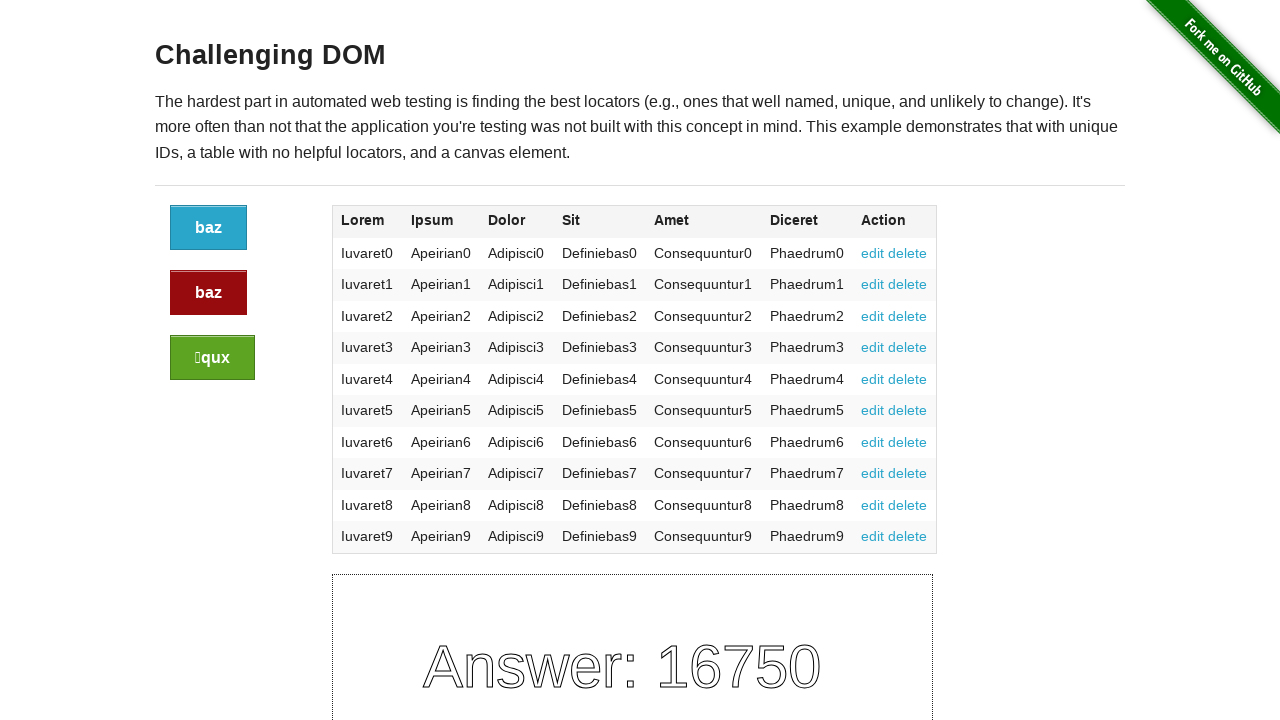

First side button element confirmed present
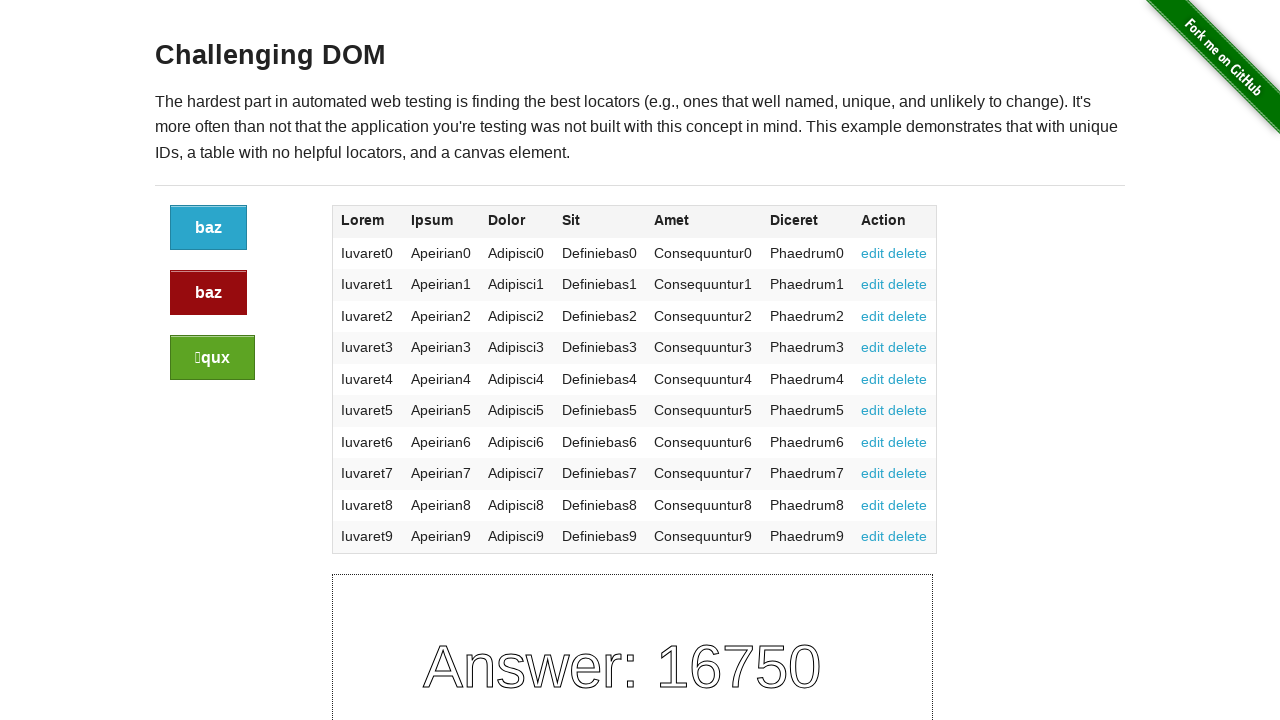

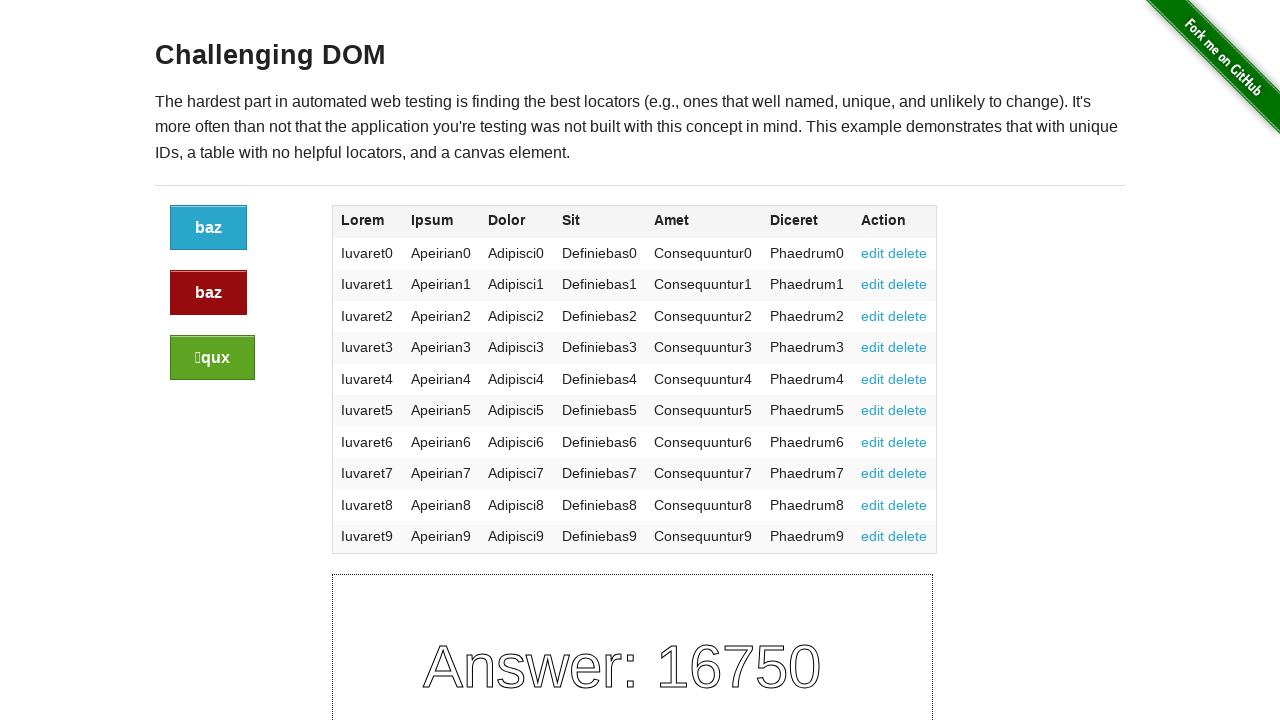